Tests e-commerce search functionality by entering "iPhone" in the search box and verifying the search results page header

Starting URL: https://ecommerce-playground.lambdatest.io/

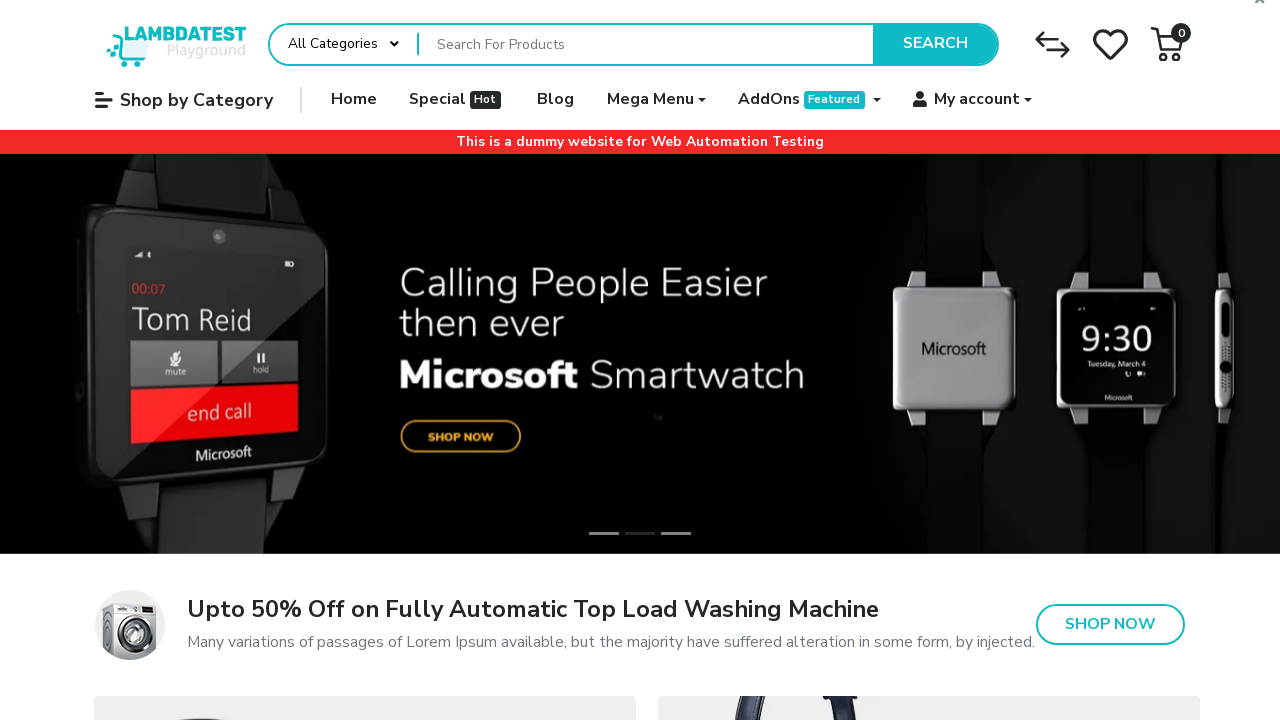

Filled search box with 'iPhone' on input[name='search']
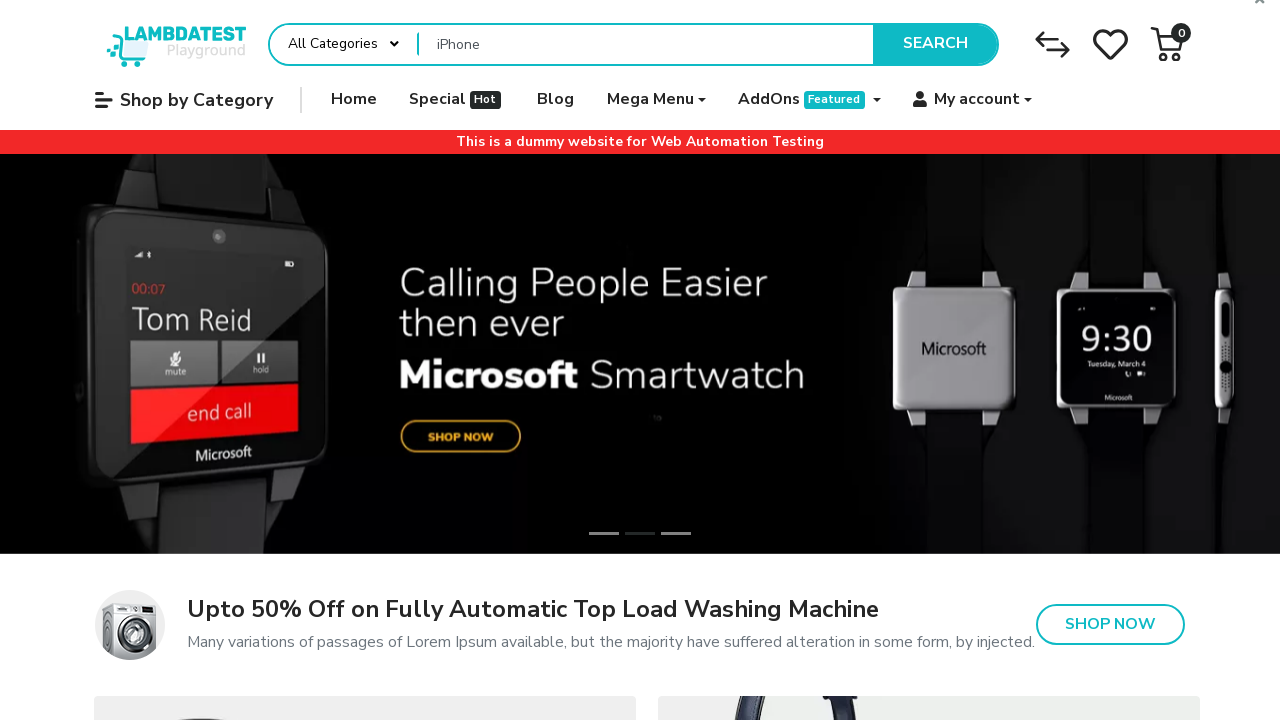

Clicked search button to submit query at (935, 44) on button.type-text
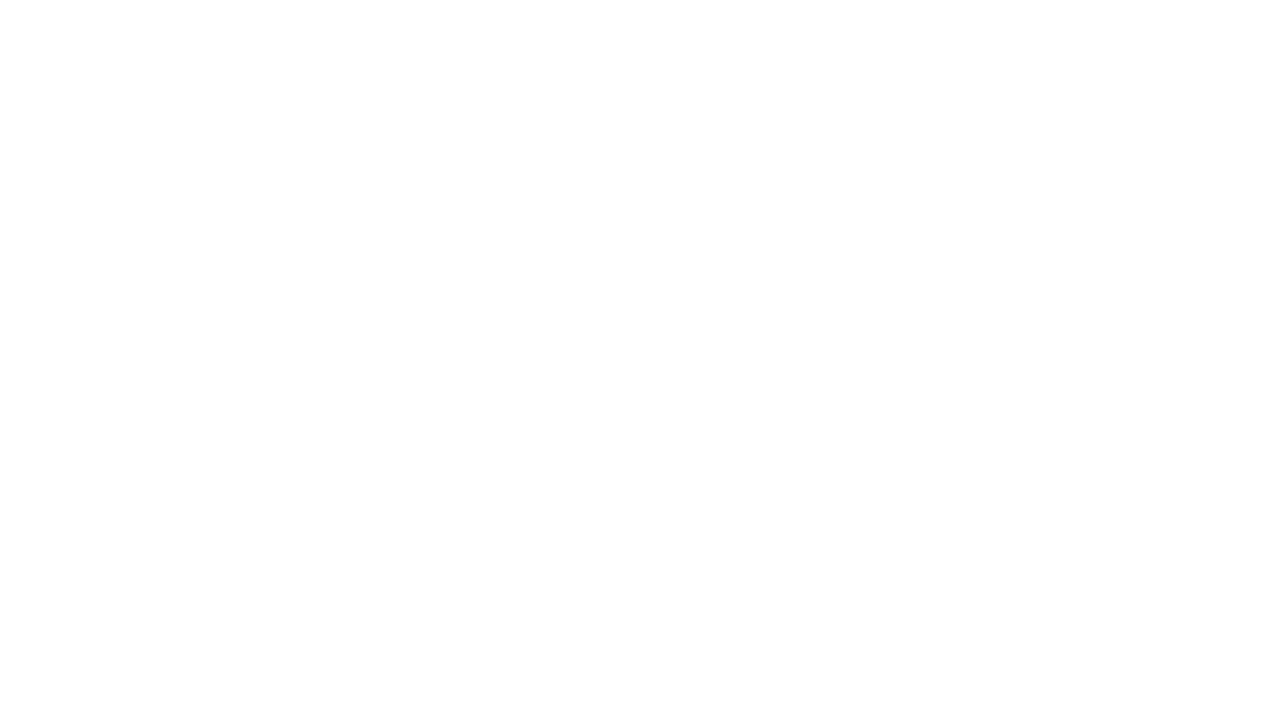

Search results page loaded with h1 header visible
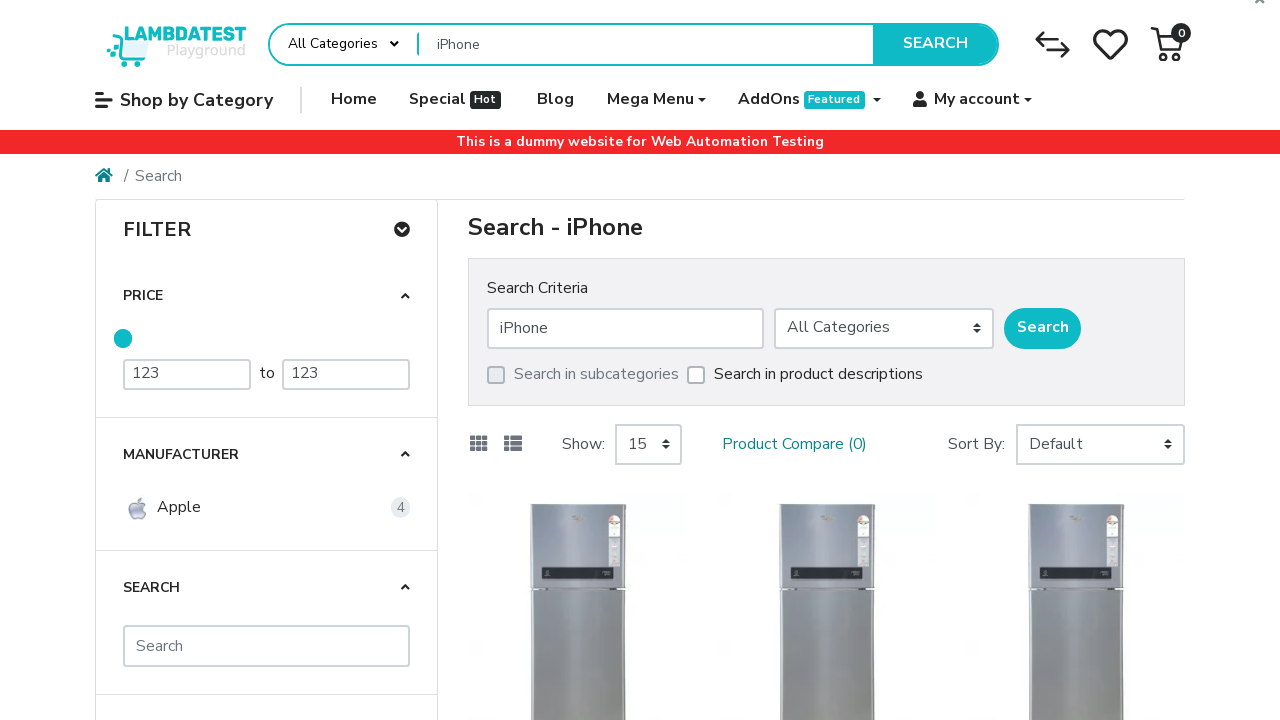

Verified page header contains 'Search - iPhone'
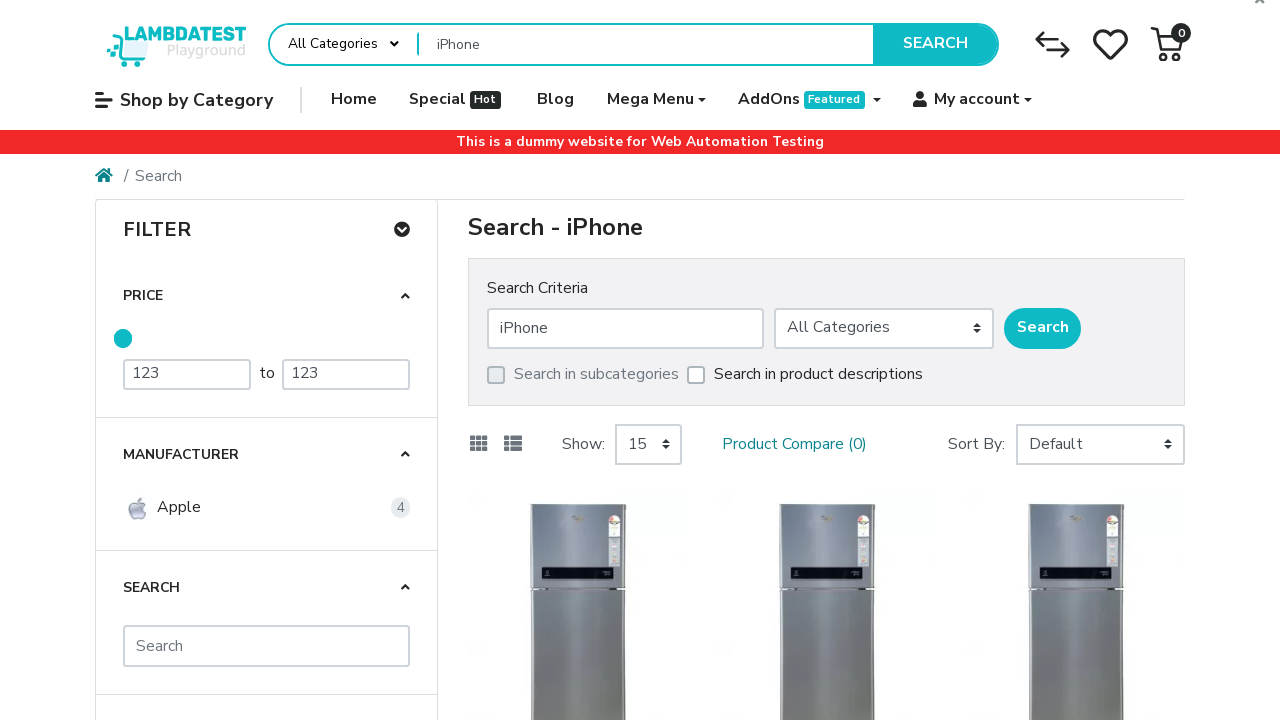

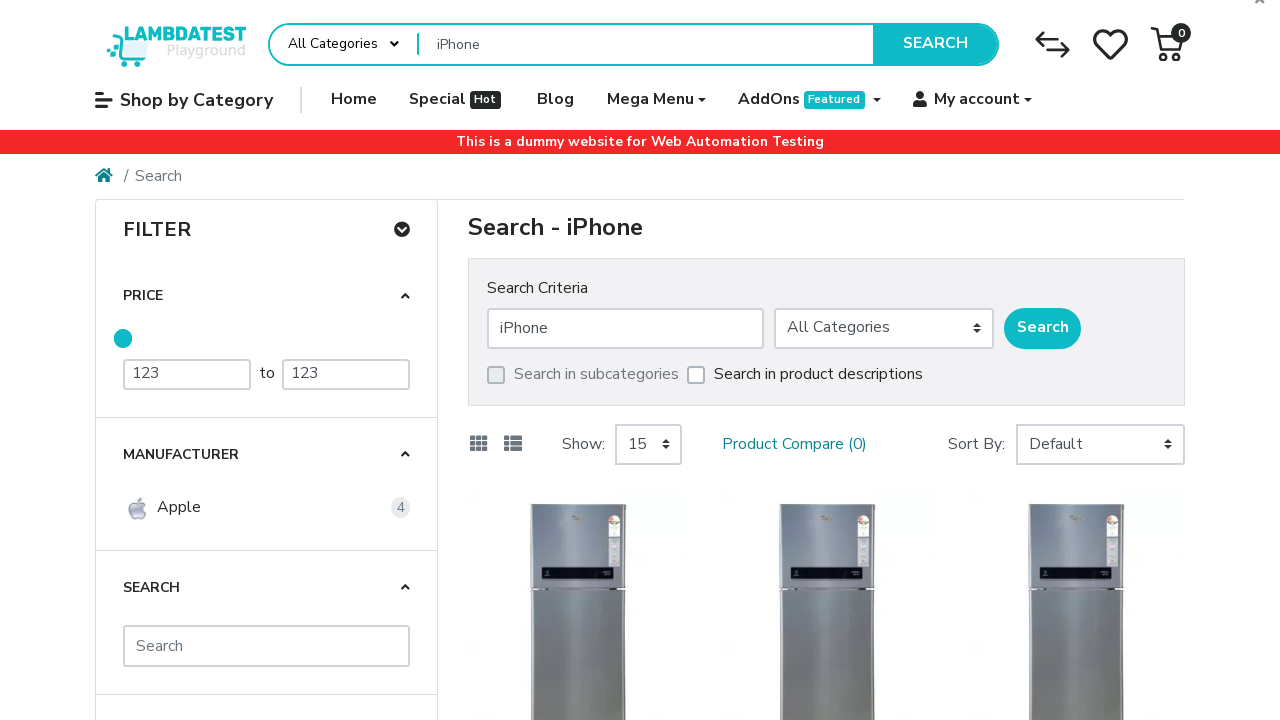